Fills required fields except first name and verifies the first name field shows a validation warning

Starting URL: https://demoqa.com/automation-practice-form

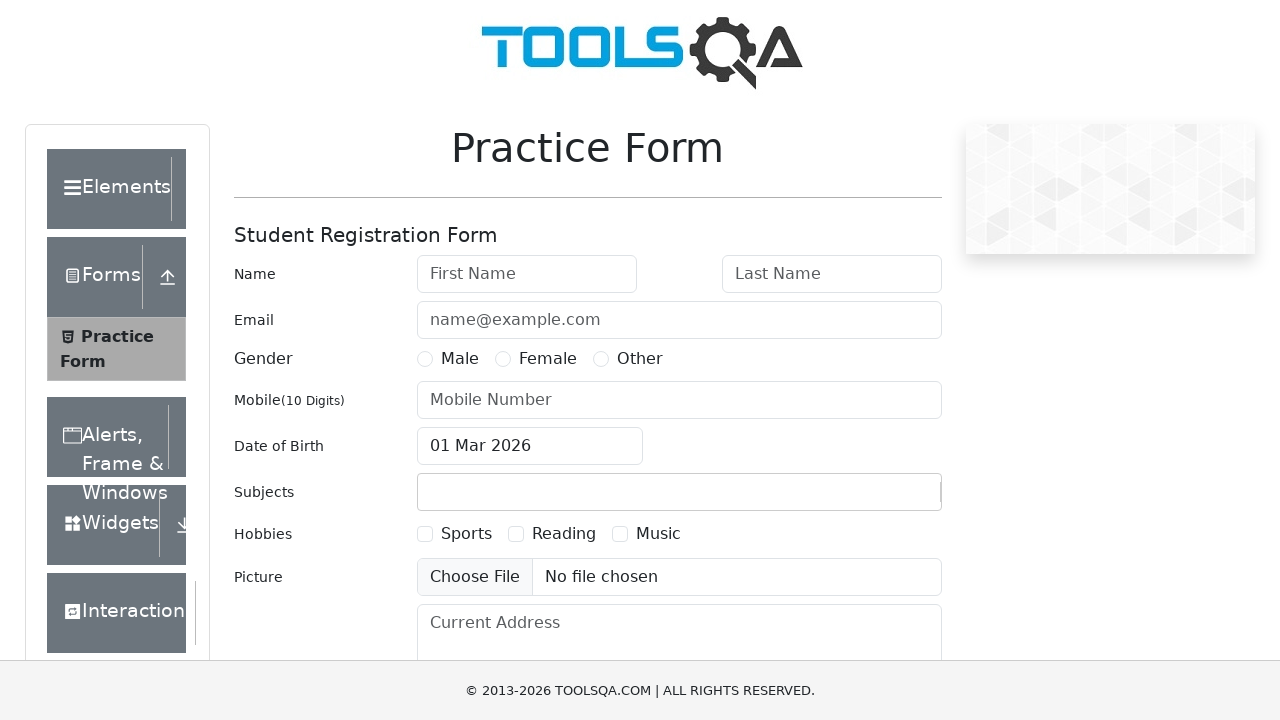

Filled last name field with 'TestLastName' on #lastName
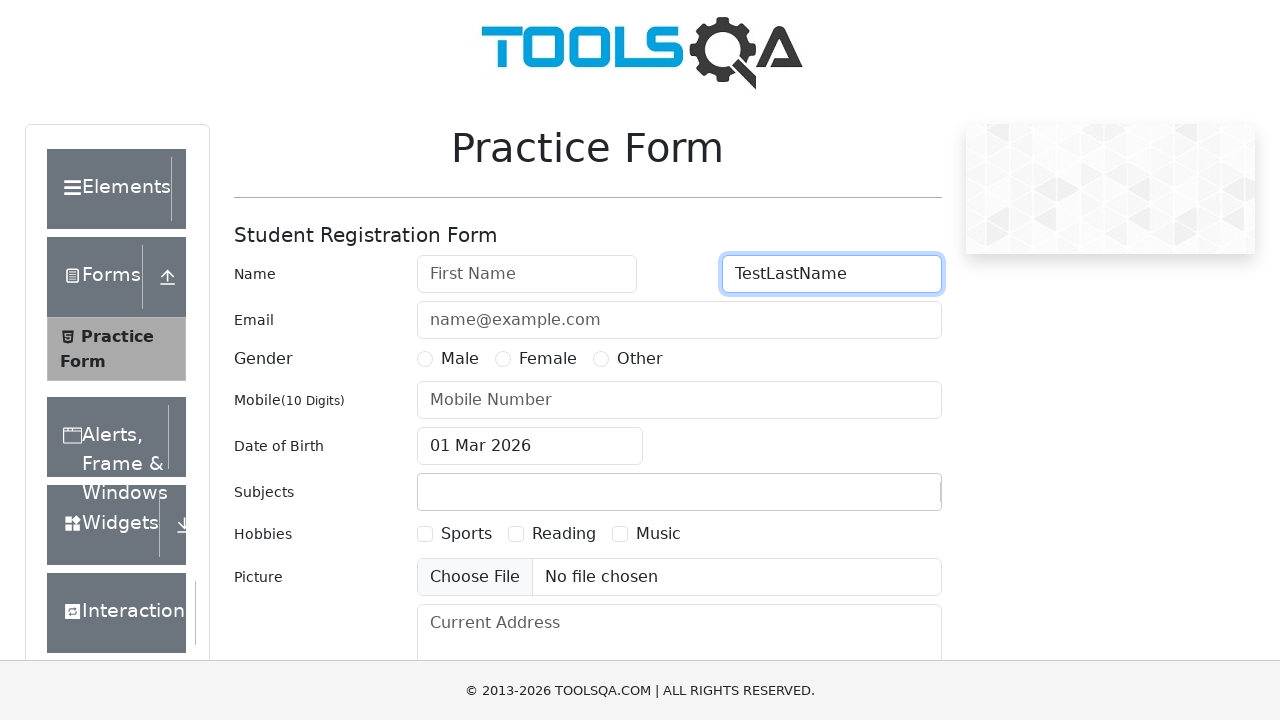

Selected Female gender option at (548, 359) on label[for='gender-radio-2']
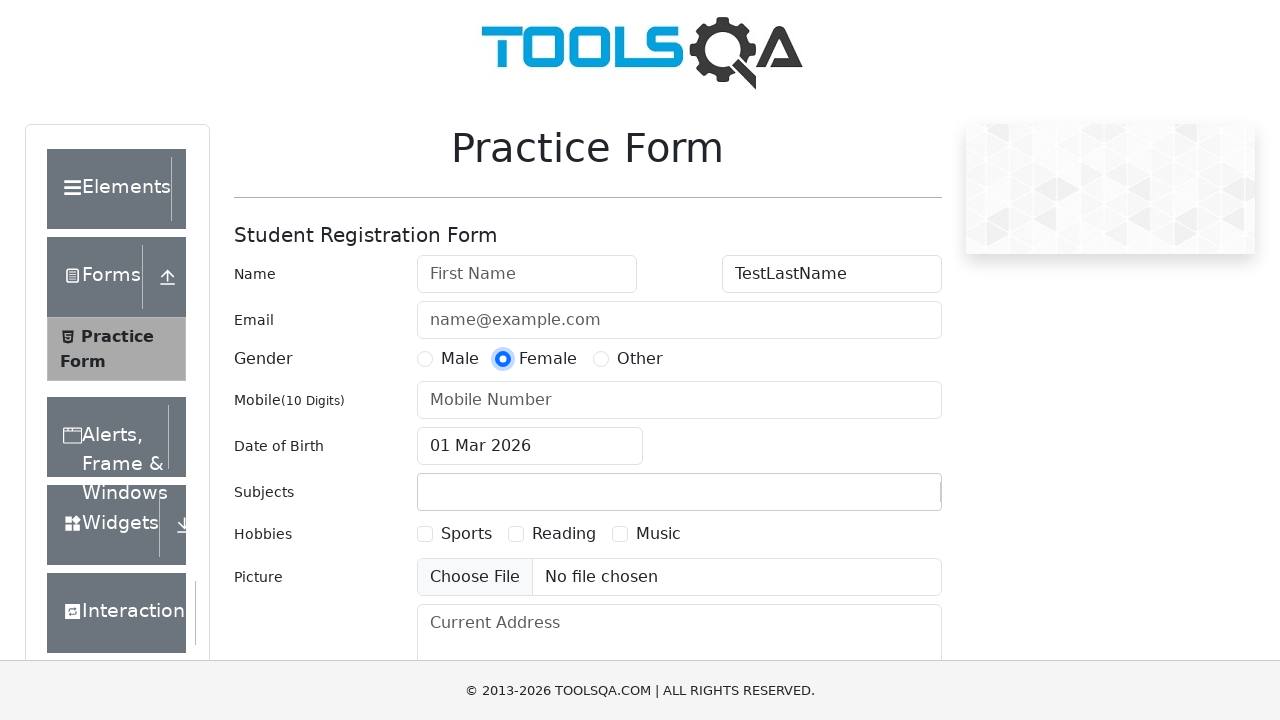

Filled phone number field with '0123456789' on #userNumber
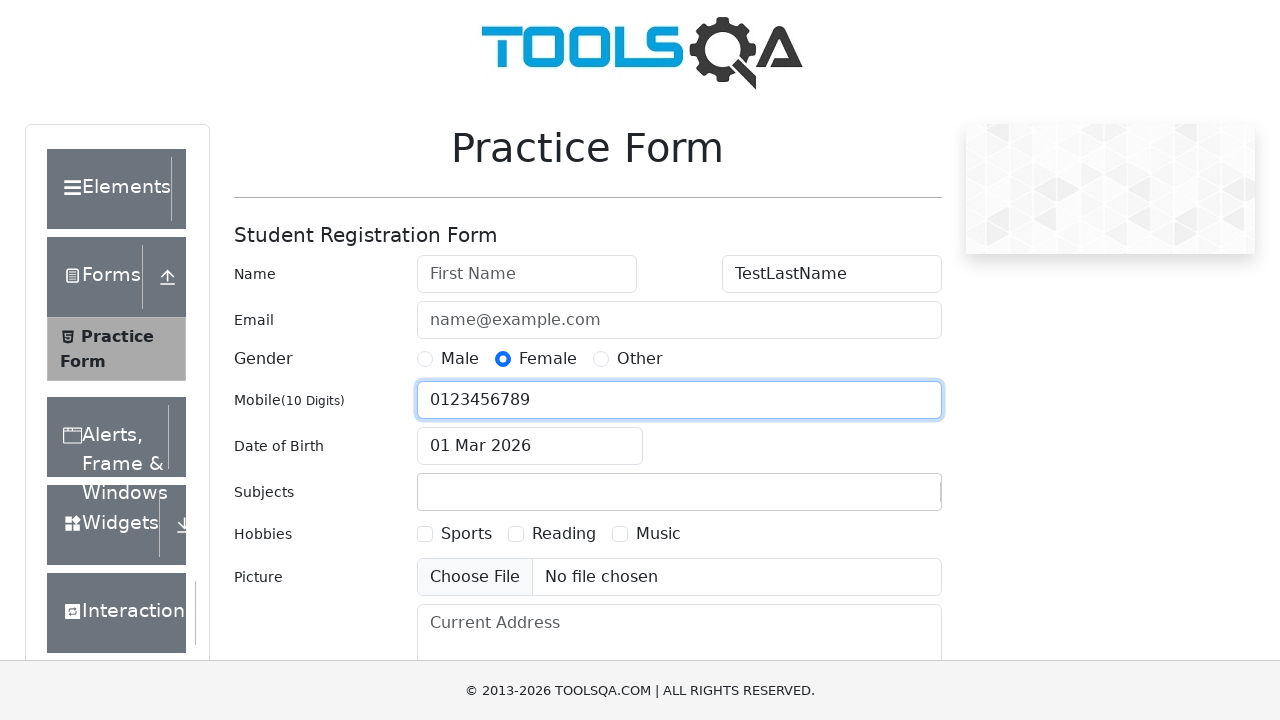

Clicked submit button to submit the form at (885, 499) on #submit
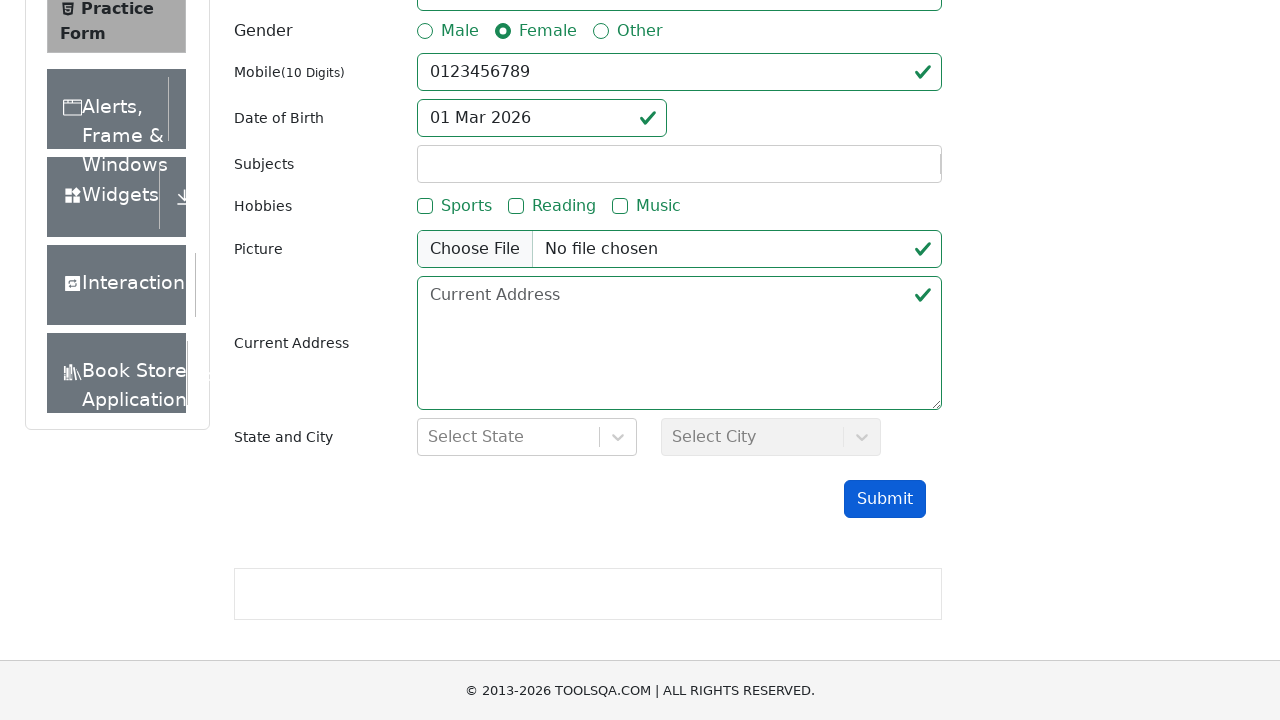

Verified first name field shows validation warning with :invalid selector
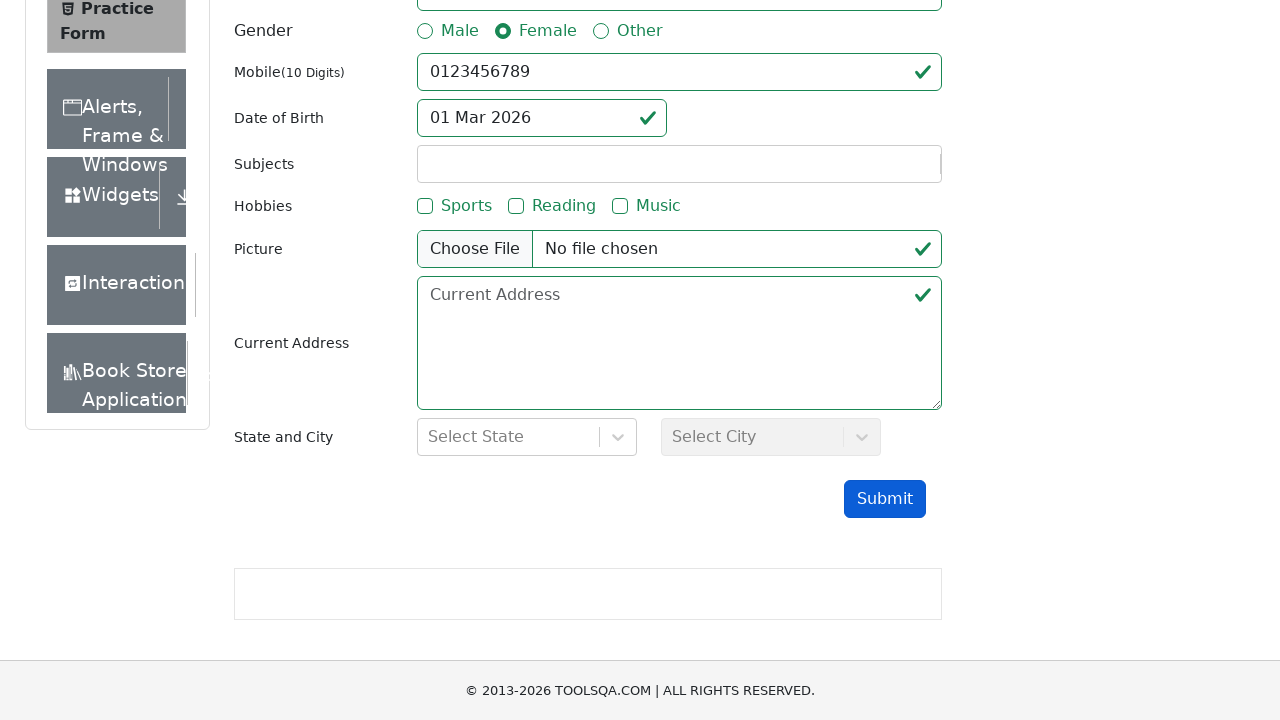

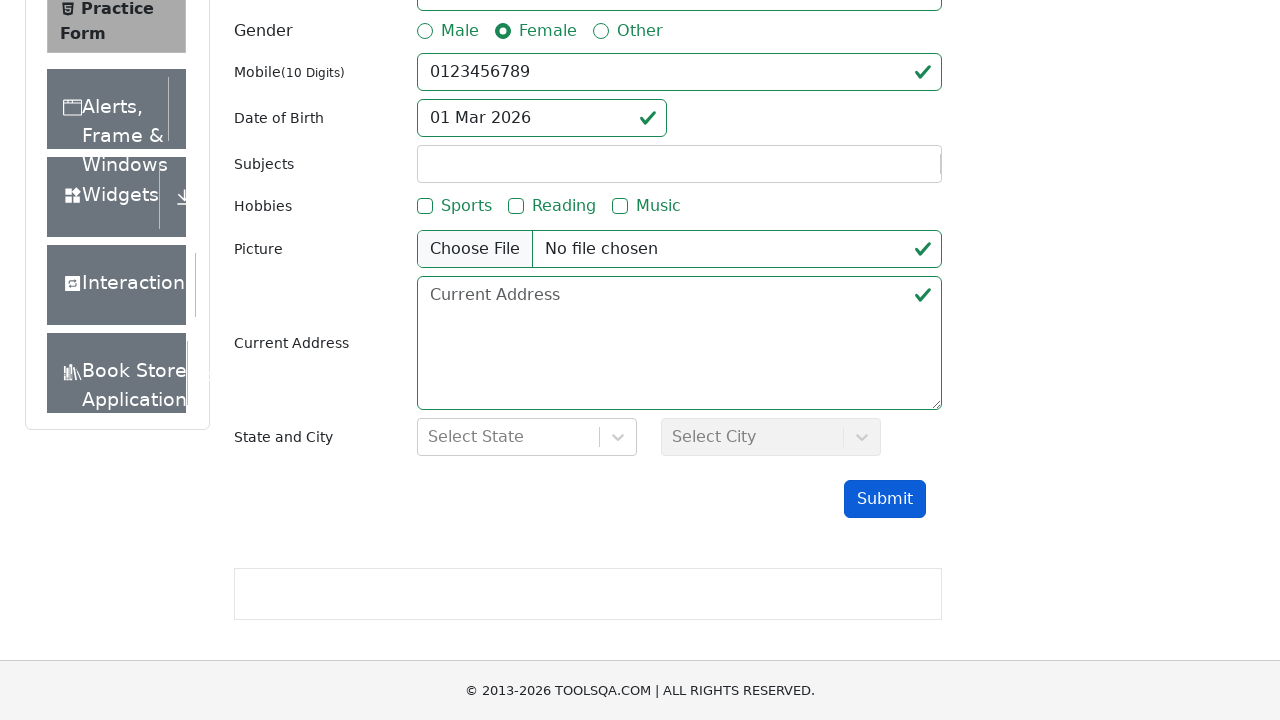